Tests dynamic dropdown selection for origin and destination stations, and verifies checkbox functionality on a flight booking practice page

Starting URL: https://rahulshettyacademy.com/dropdownsPractise/

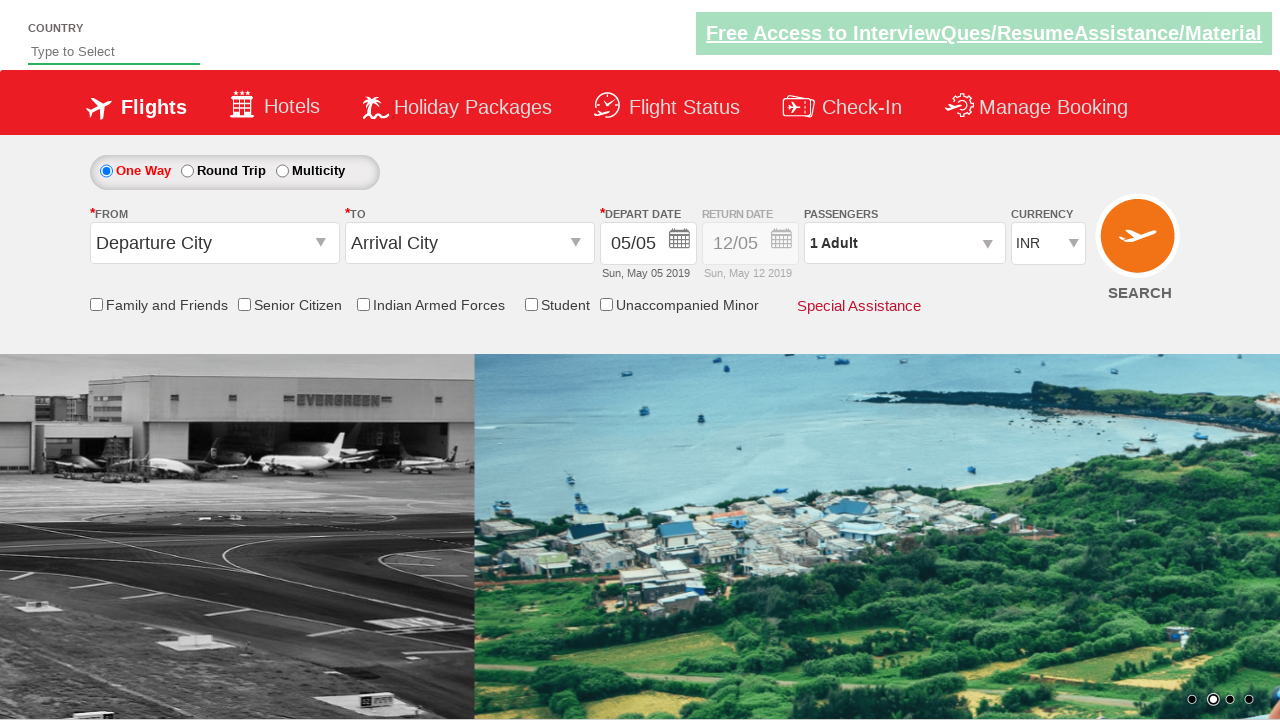

Clicked on origin station dropdown at (323, 244) on #ctl00_mainContent_ddl_originStation1_CTXTaction
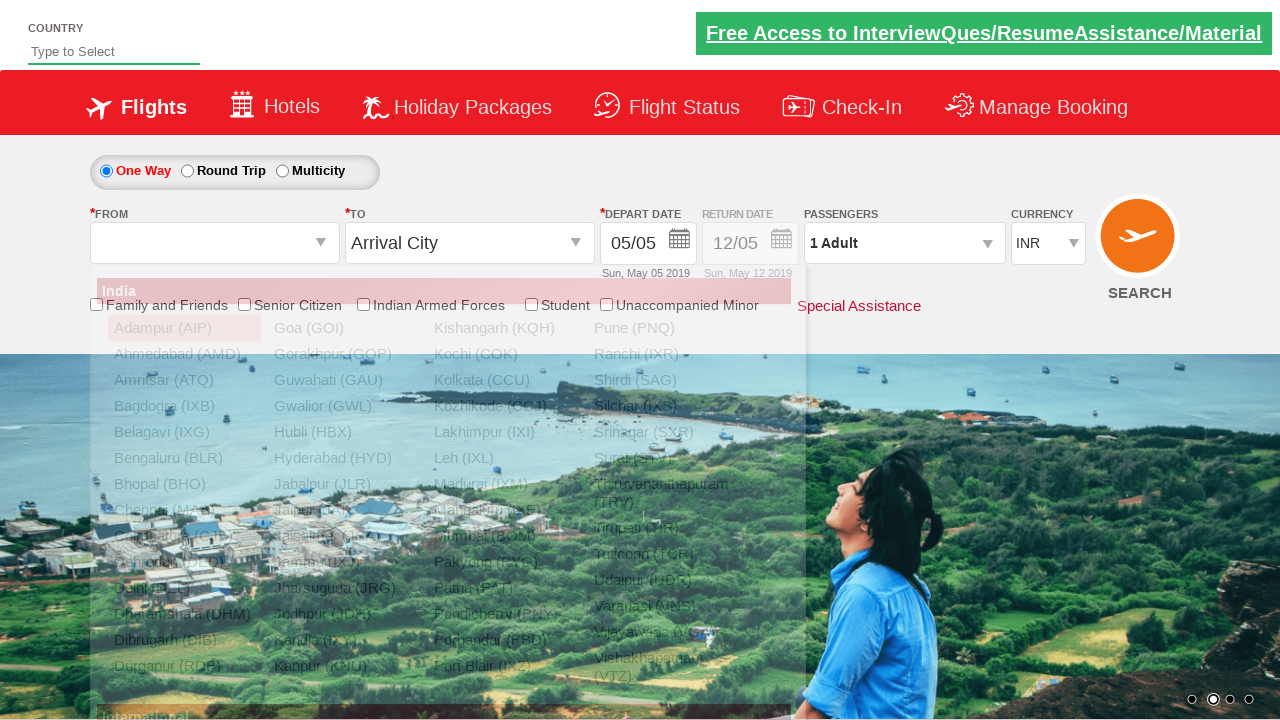

Selected BLR (Bangalore) as origin station at (184, 458) on a[value='BLR']
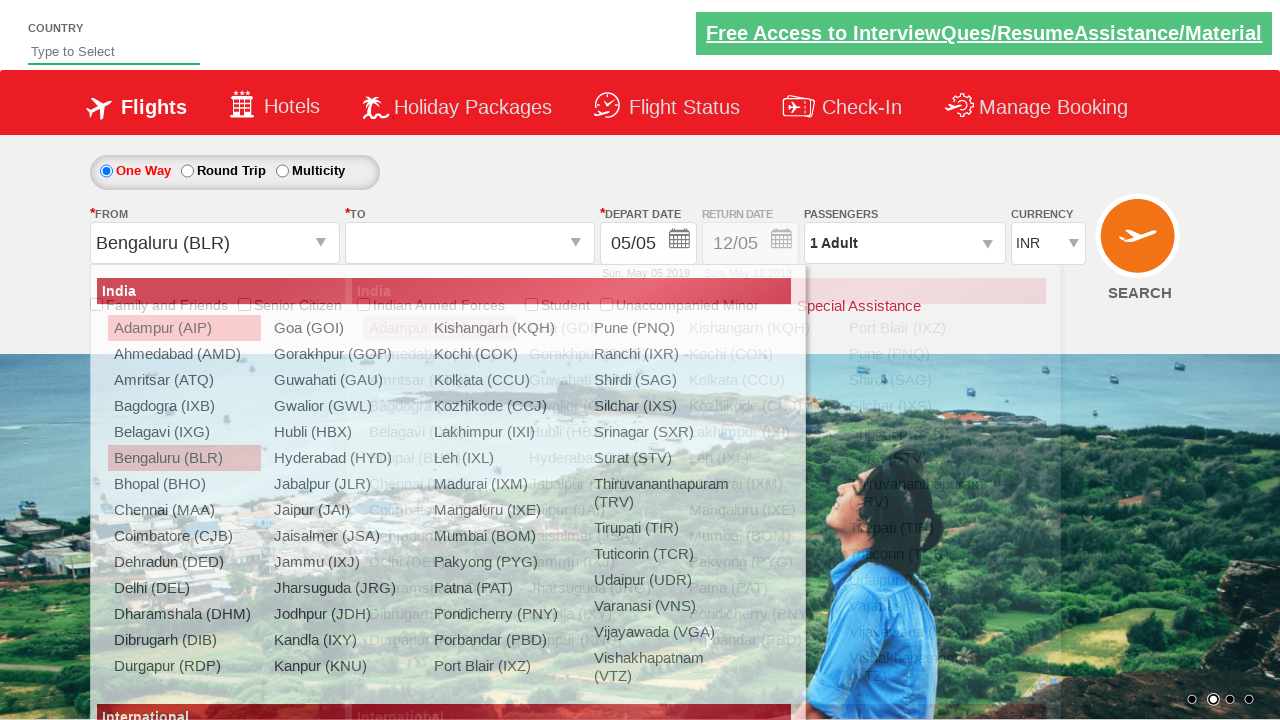

Waited 2 seconds for destination dropdown to be ready
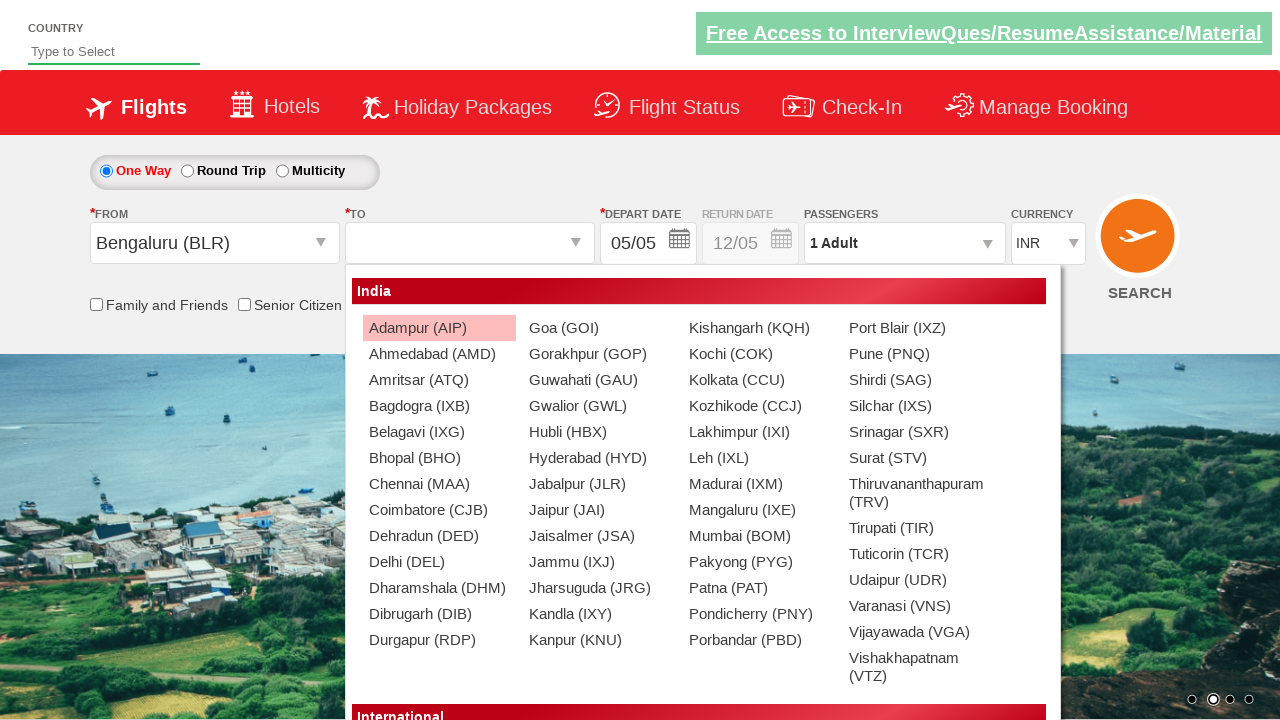

Selected MAA (Chennai) as destination station at (439, 484) on div#glsctl00_mainContent_ddl_destinationStation1_CTNR a[value='MAA']
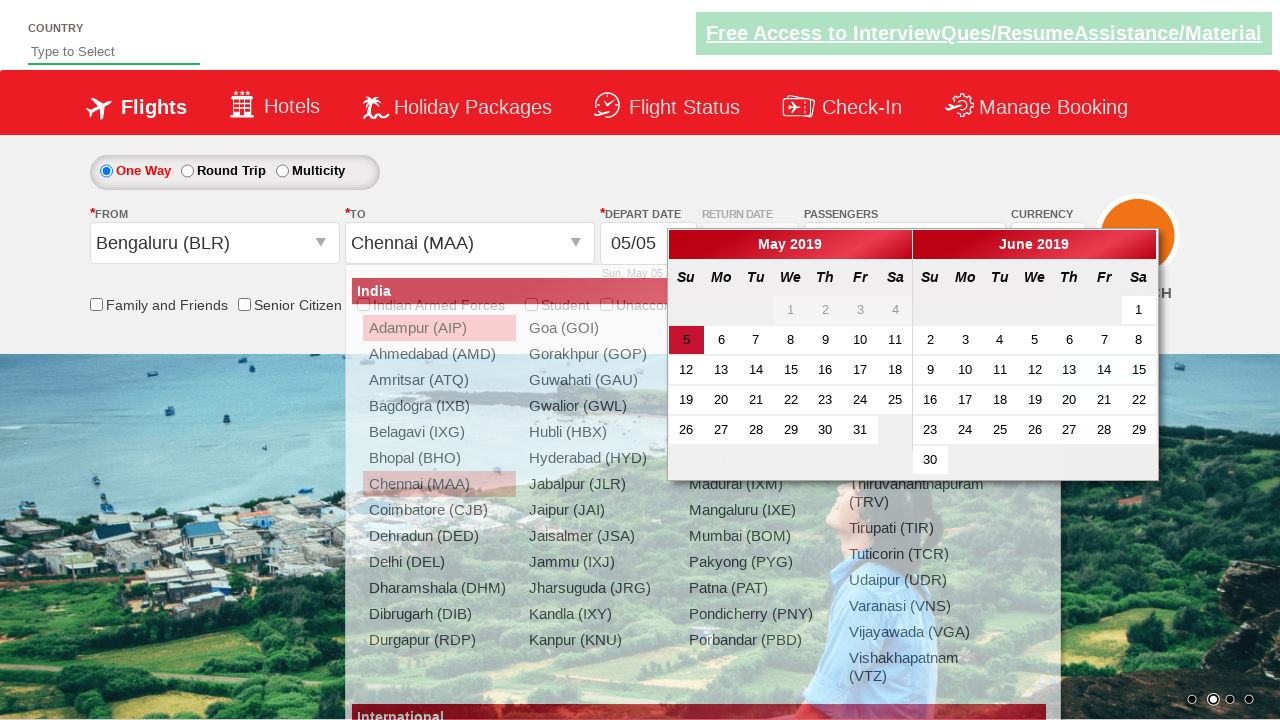

Clicked on friends and family checkbox at (96, 304) on input#ctl00_mainContent_chk_friendsandfamily
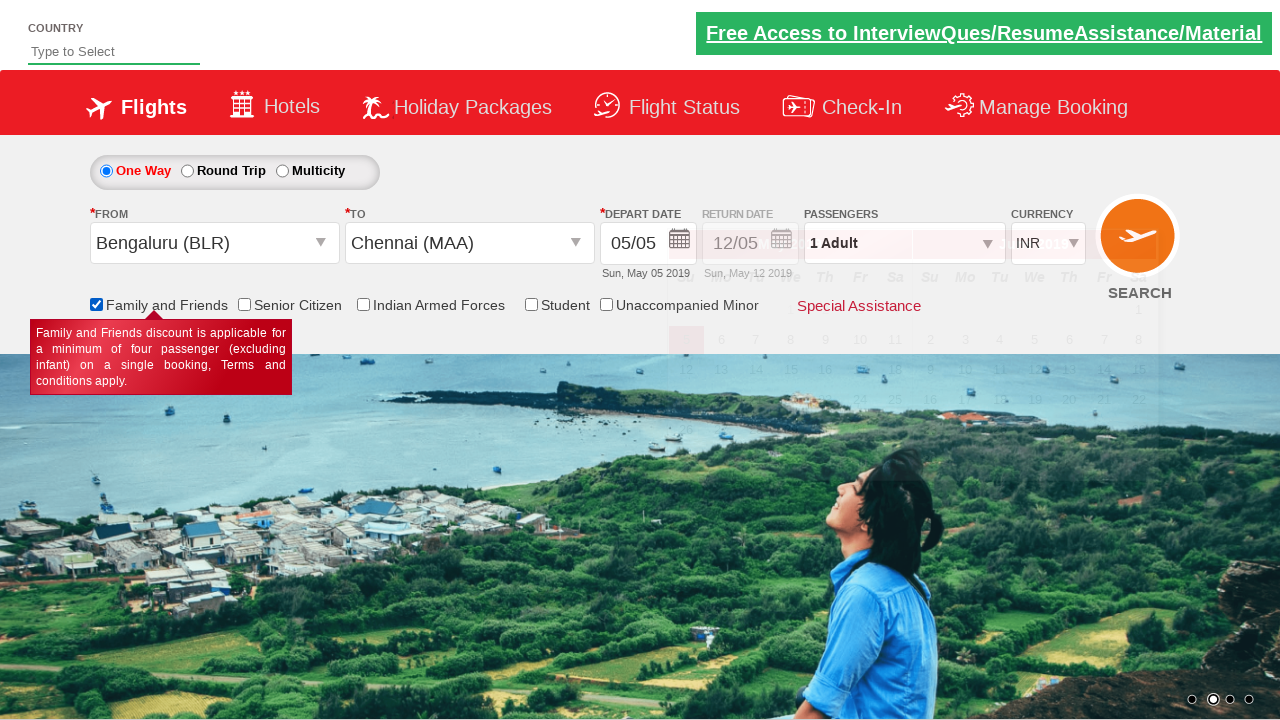

Verified that friends and family checkbox is selected
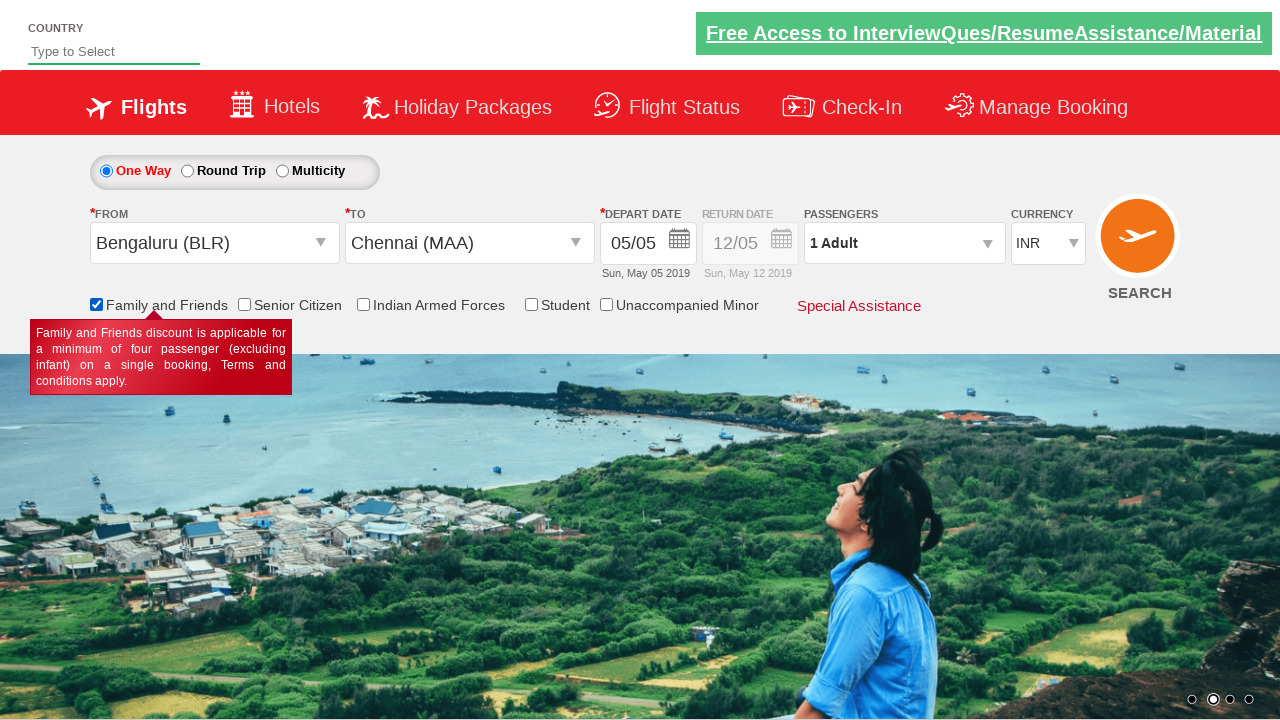

Counted total checkboxes on the page: 6
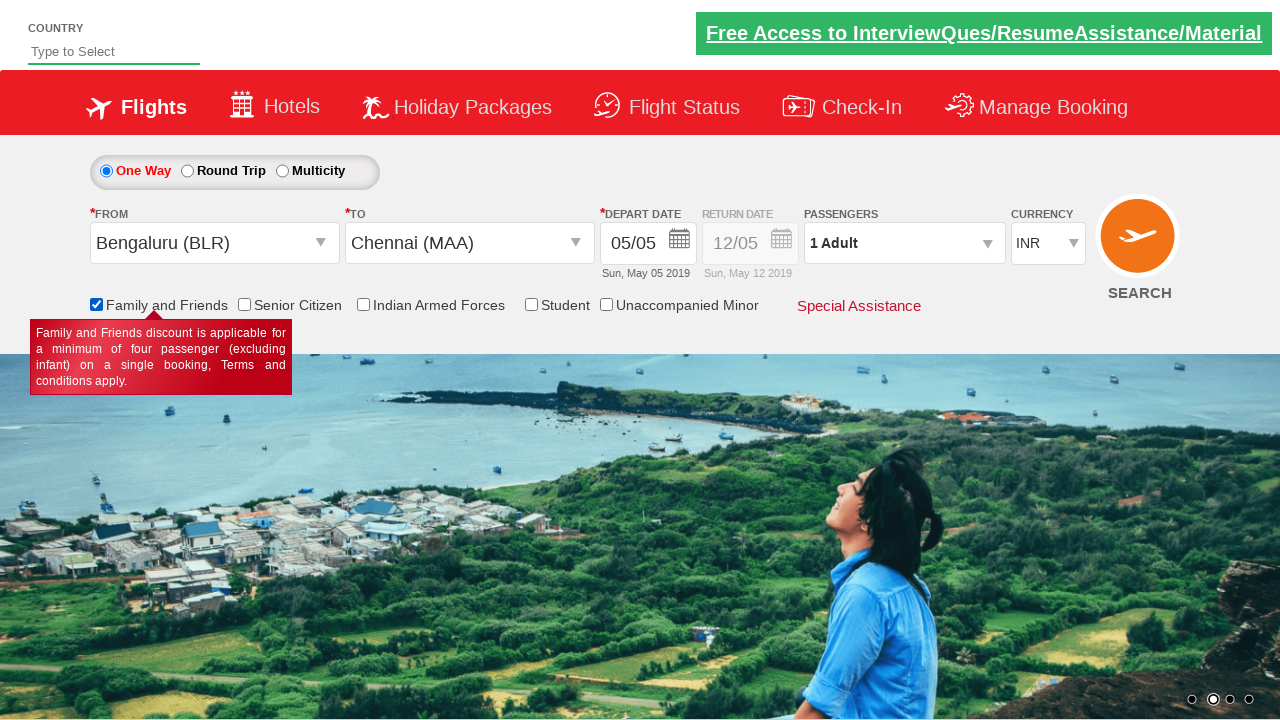

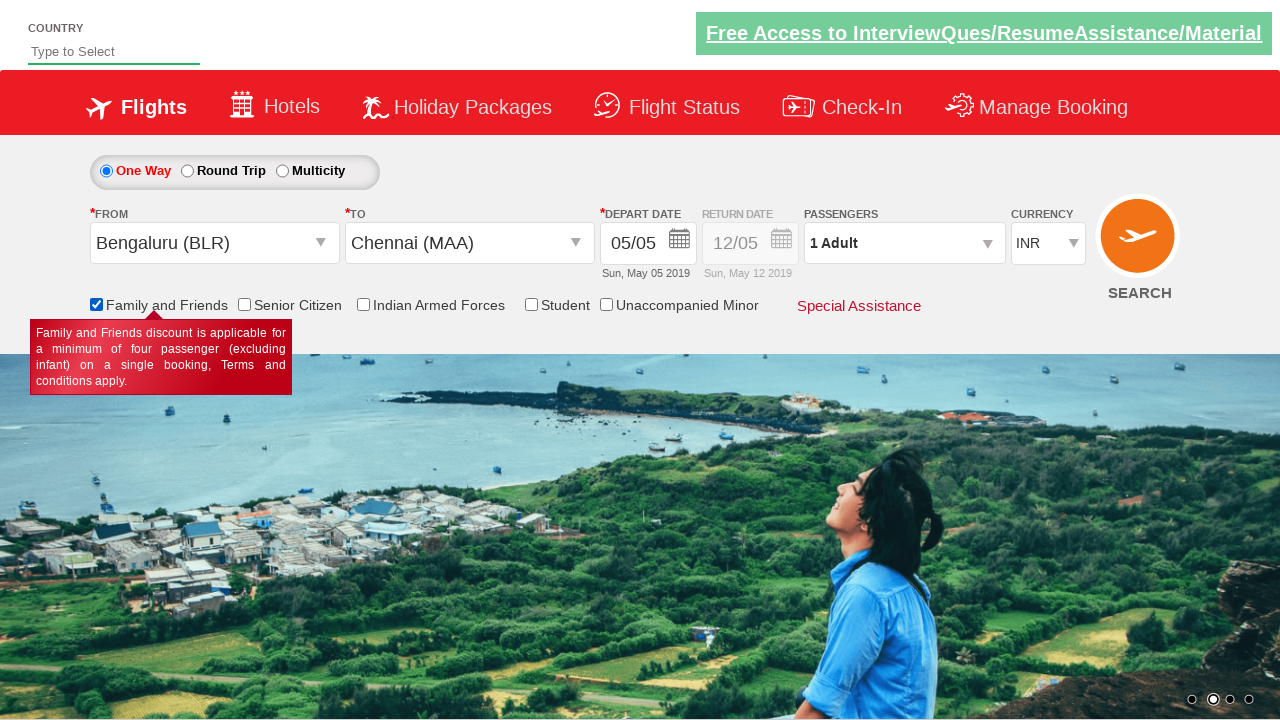